Tests checkbox interaction on W3Schools demo page by switching to iframe and conditionally selecting a checkbox if not already selected

Starting URL: https://www.w3schools.com/tags/tryit.asp?filename=tryhtml5_input_type_checkbox

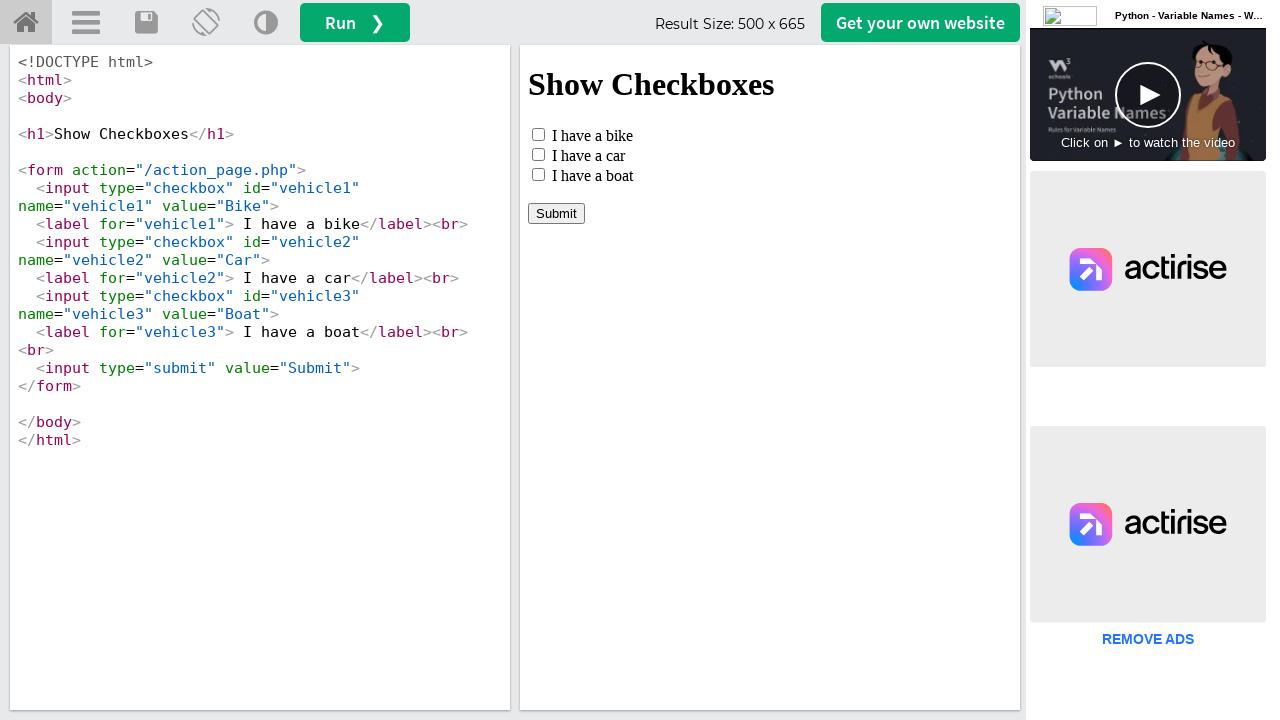

Located iframe with id 'iframeResult' containing checkbox demo
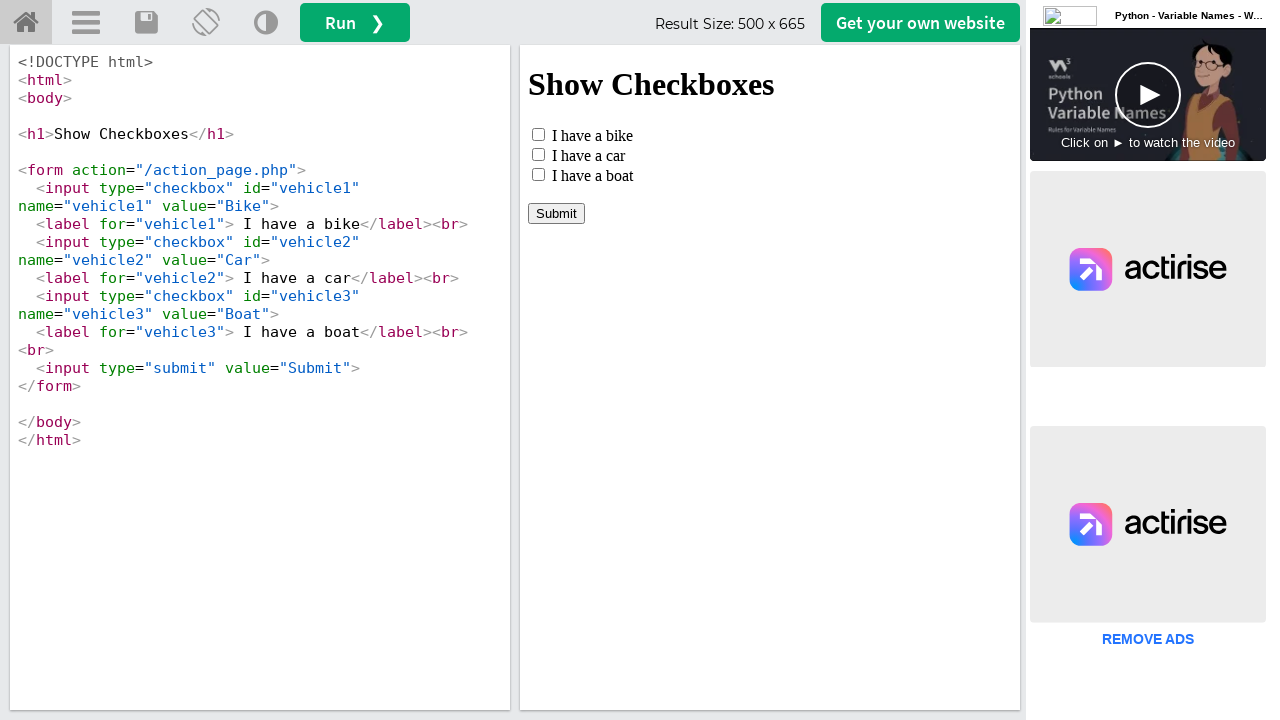

Located checkbox element with id 'vehicle1' in iframe
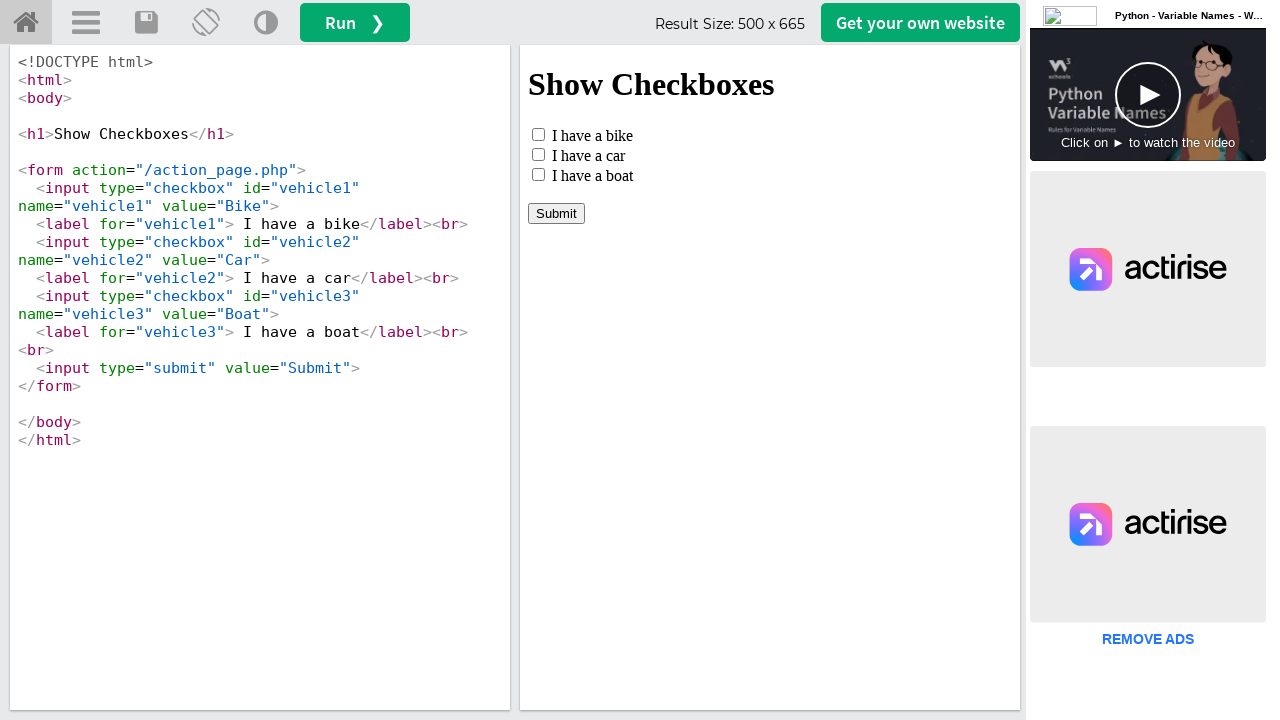

Checkbox was not selected, checking current state
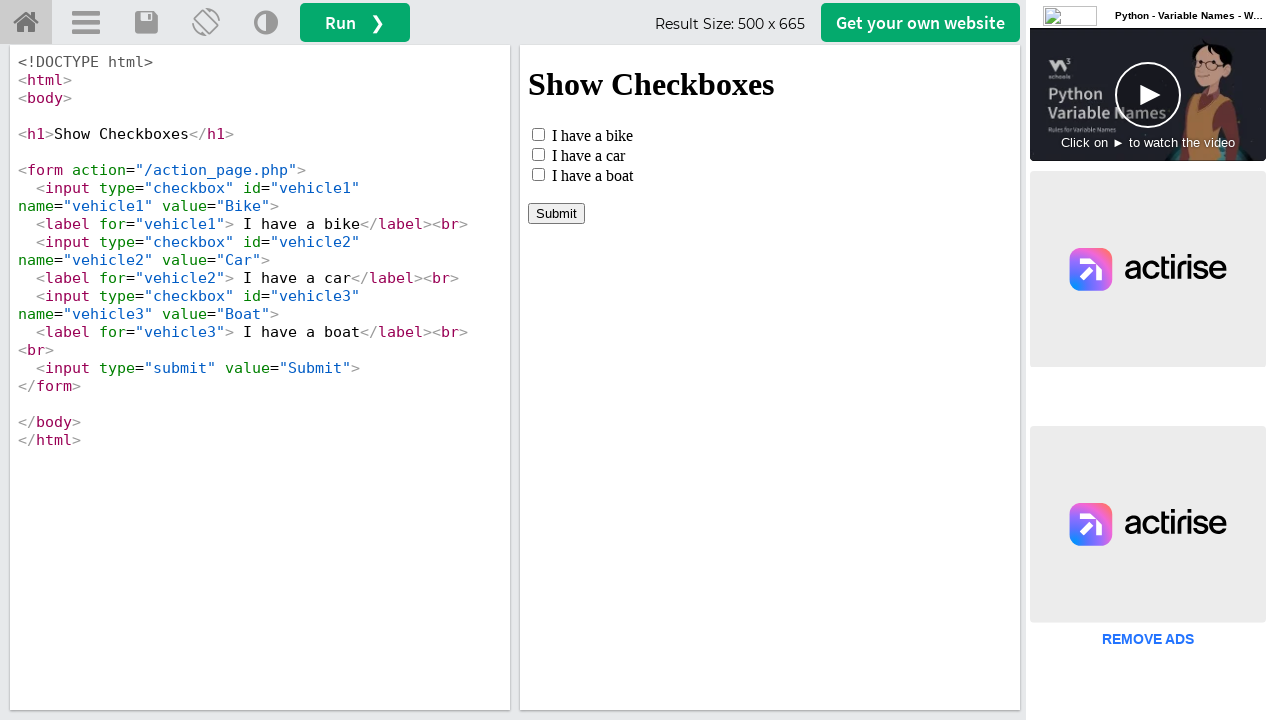

Clicked checkbox to select it at (538, 134) on iframe[id='iframeResult'] >> internal:control=enter-frame >> #vehicle1
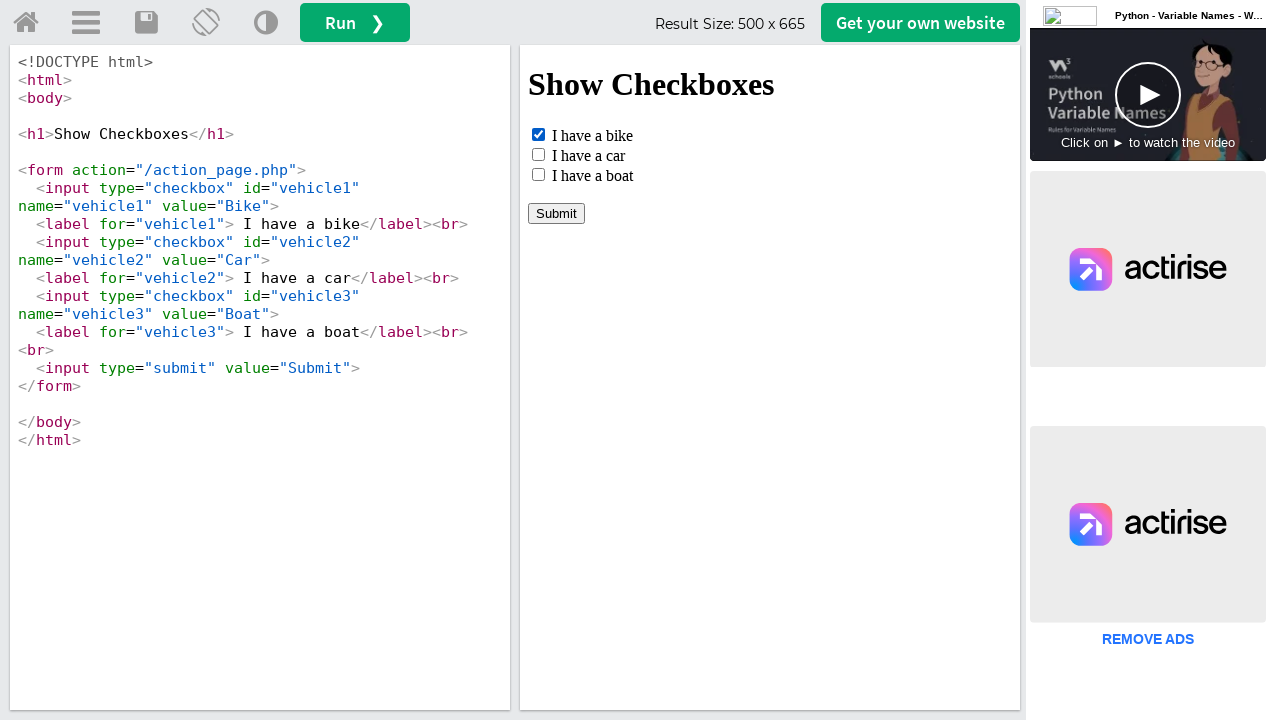

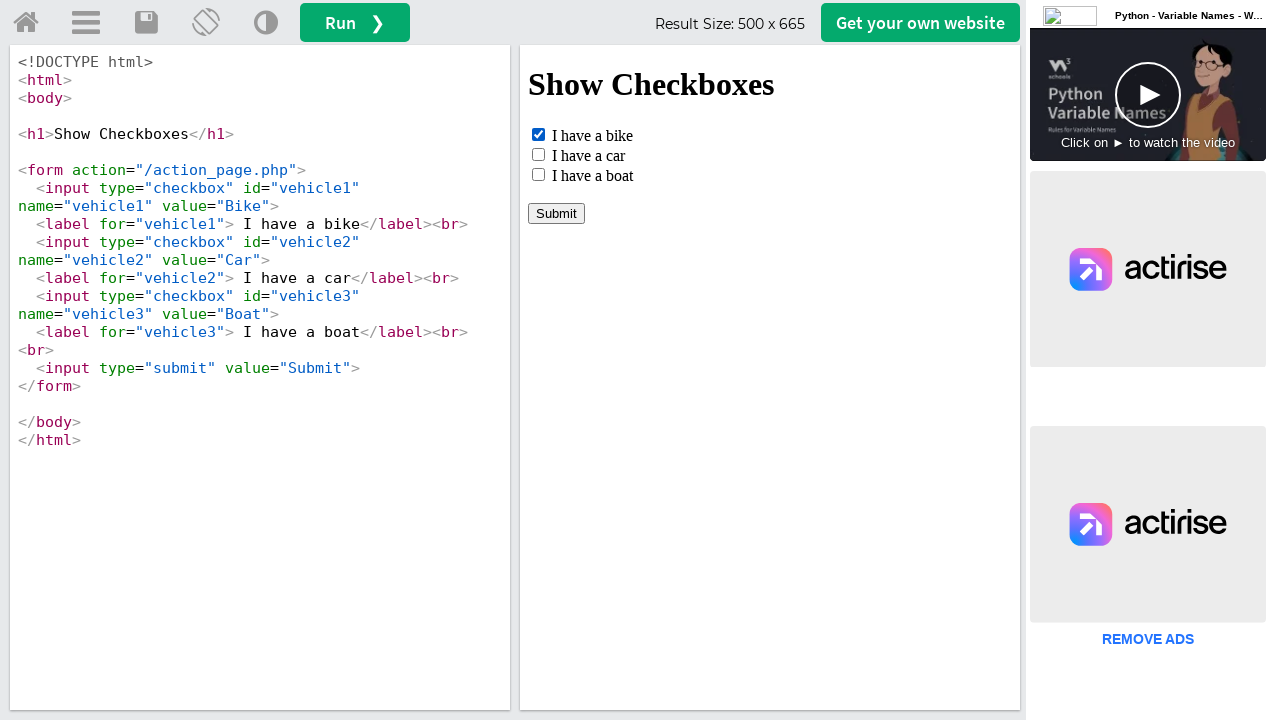